Tests iframe handling by switching between frames, entering text in textboxes within single iframes and nested iframes, and navigating between different iframe demo tabs.

Starting URL: http://demo.automationtesting.in/Frames.html

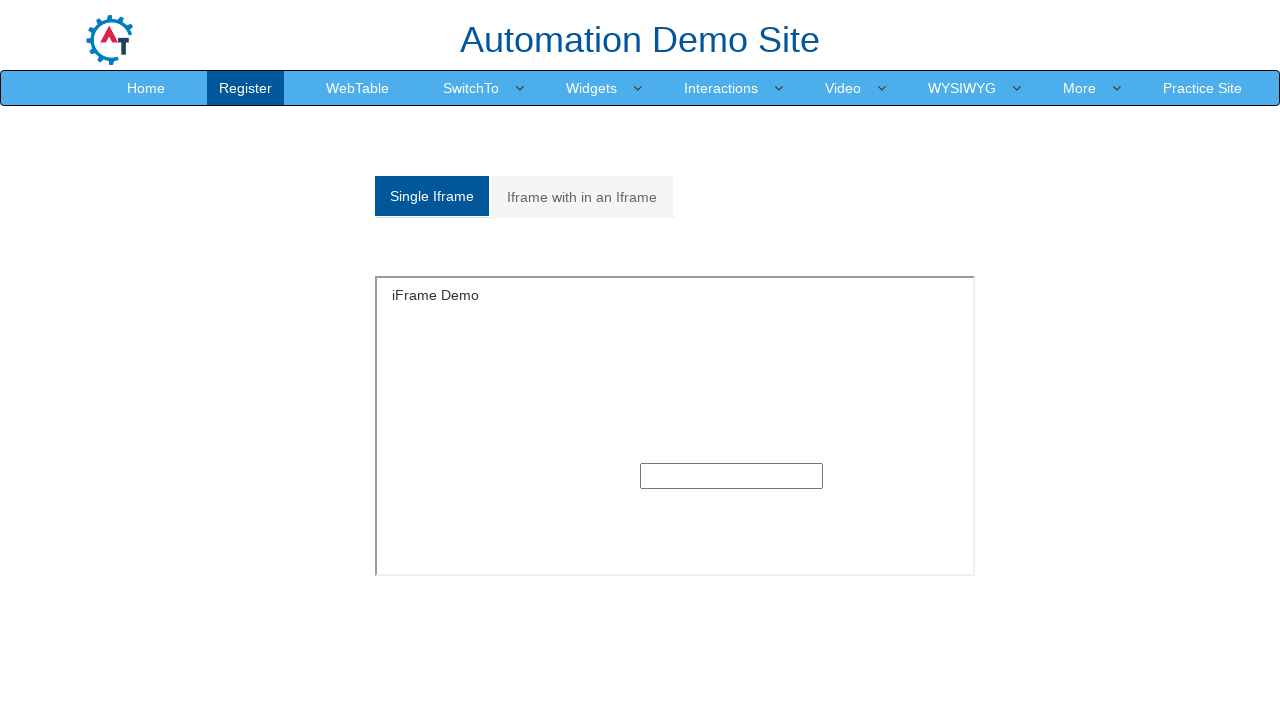

Retrieved all iframes on the page
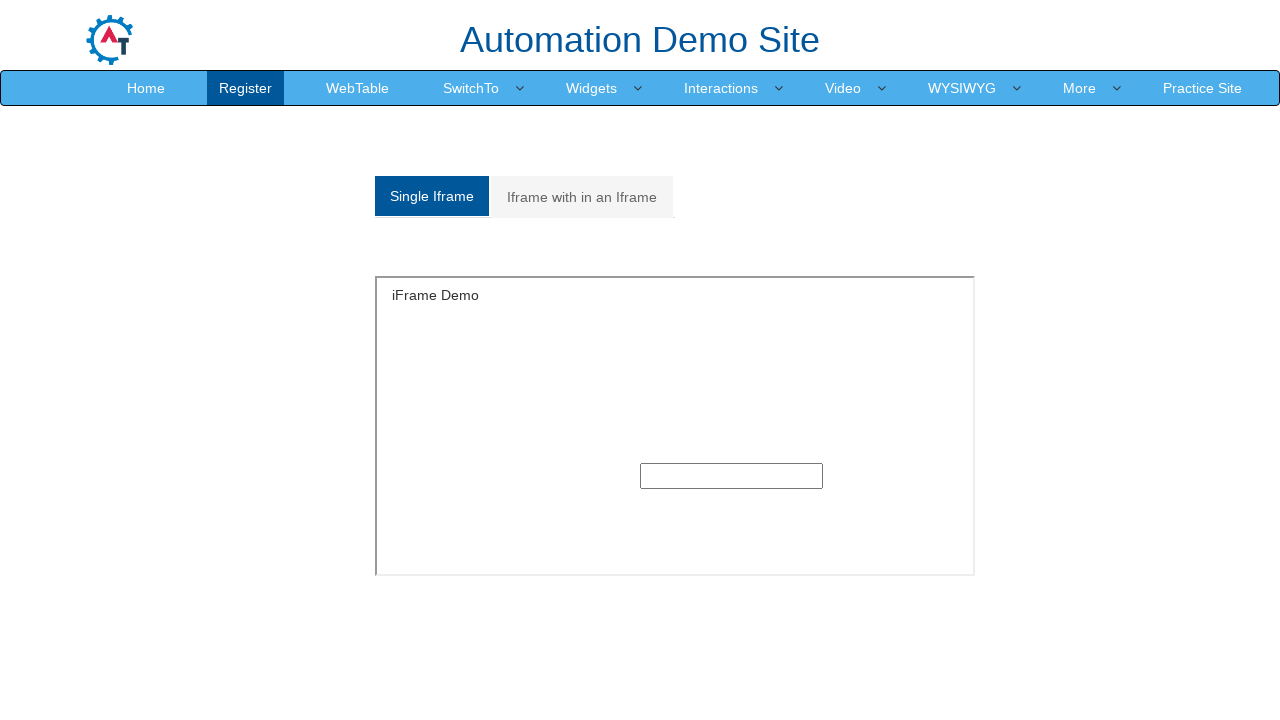

Printed all iframe names
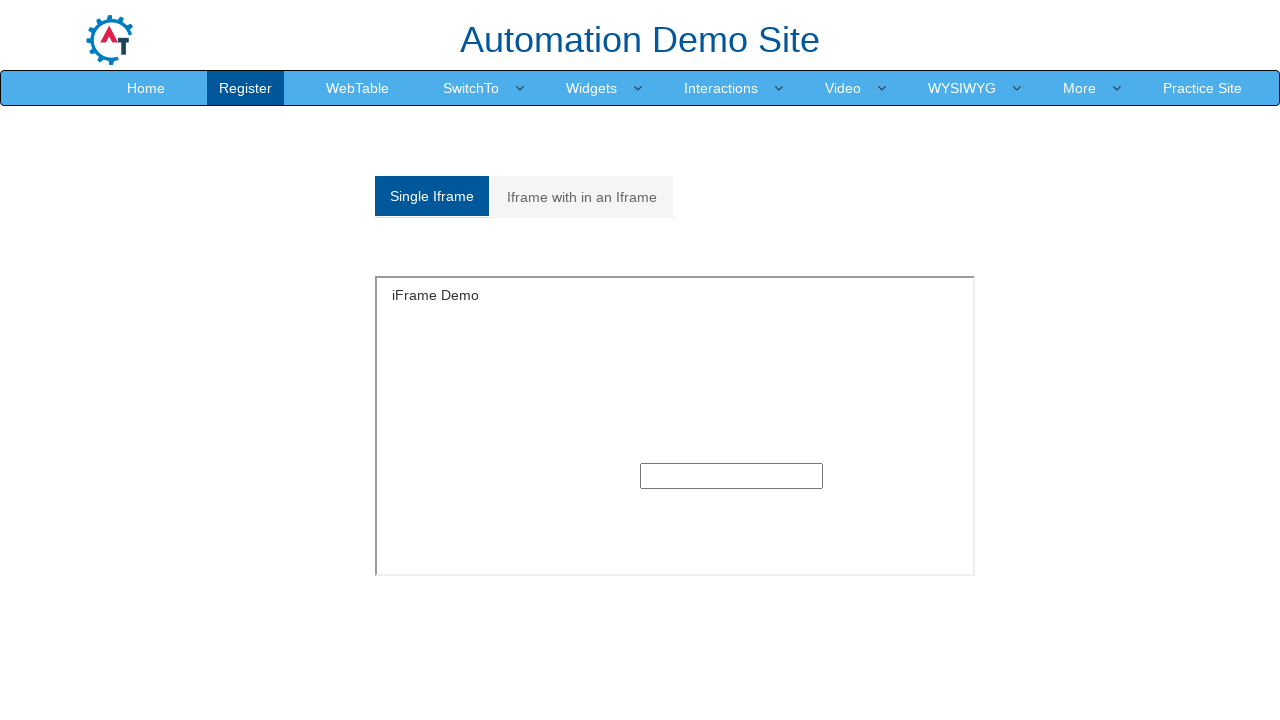

Located single iframe with id 'singleframe'
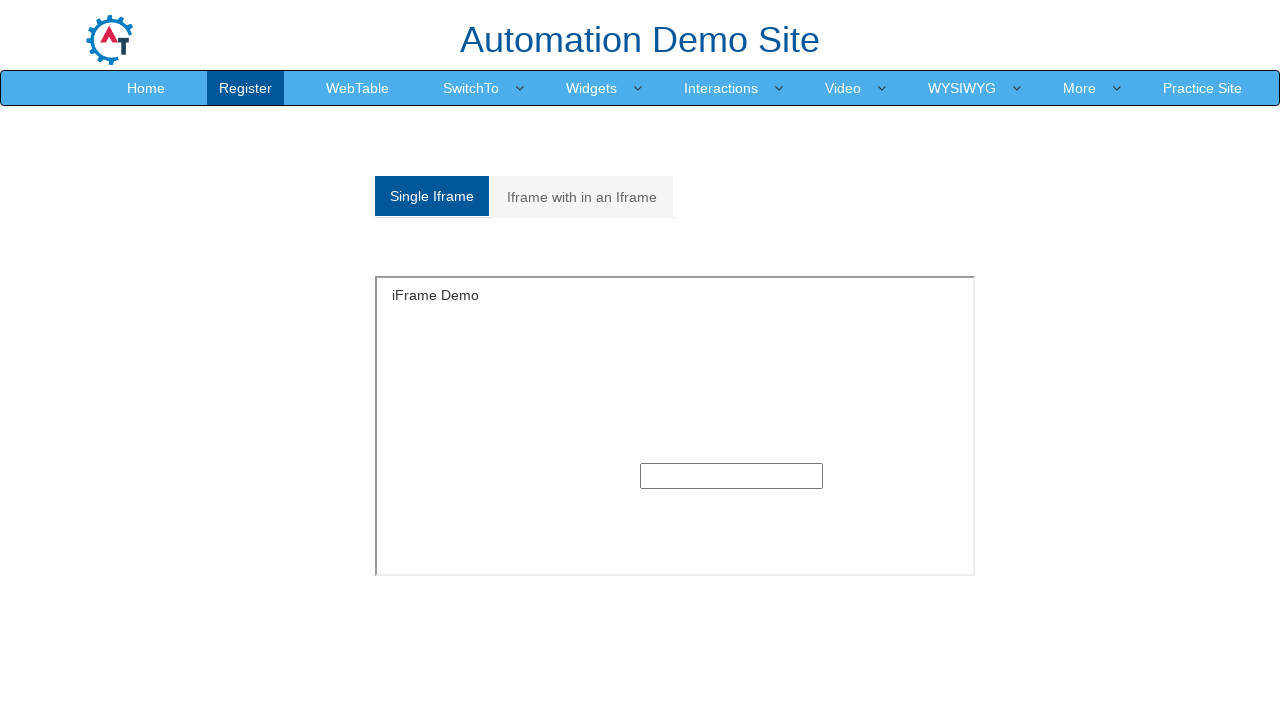

Filled textbox in single iframe with 'Selenium' on iframe#singleframe >> internal:control=enter-frame >> xpath=//div[@class='col-xs
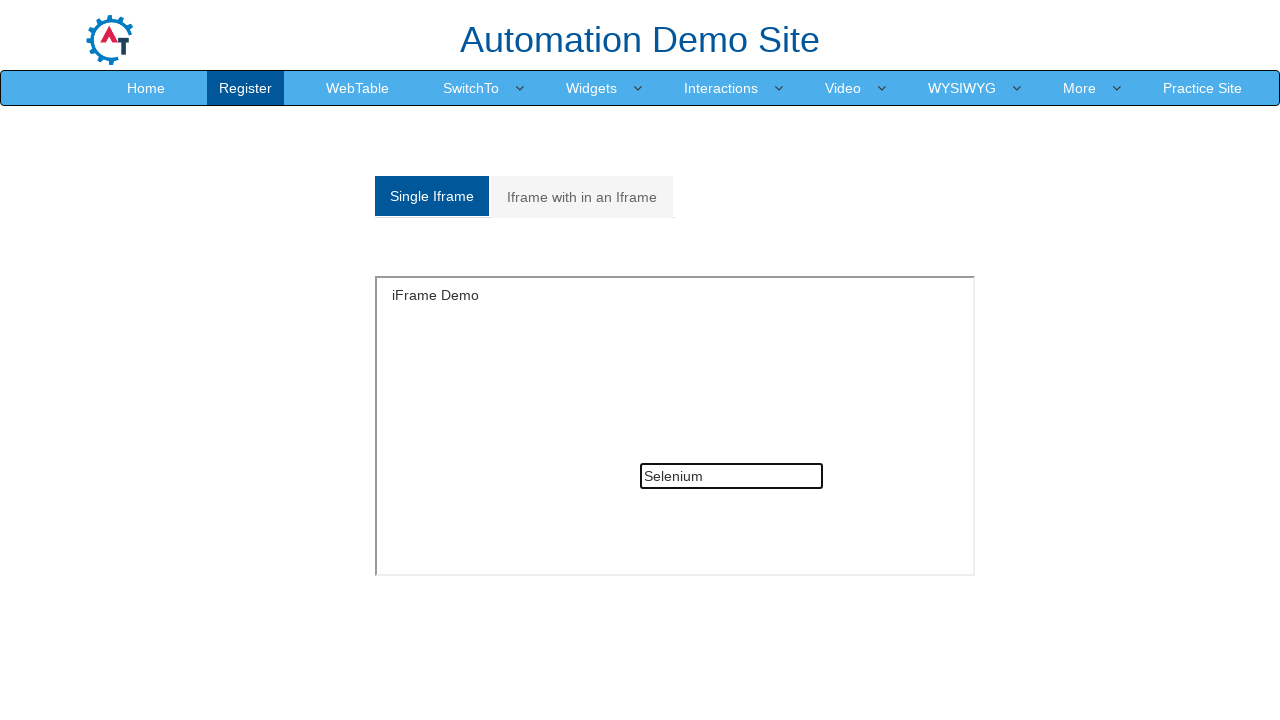

Clicked on 'Iframe with in an Iframe' tab at (582, 197) on xpath=//a[contains(text(),'Iframe with in an Iframe')]
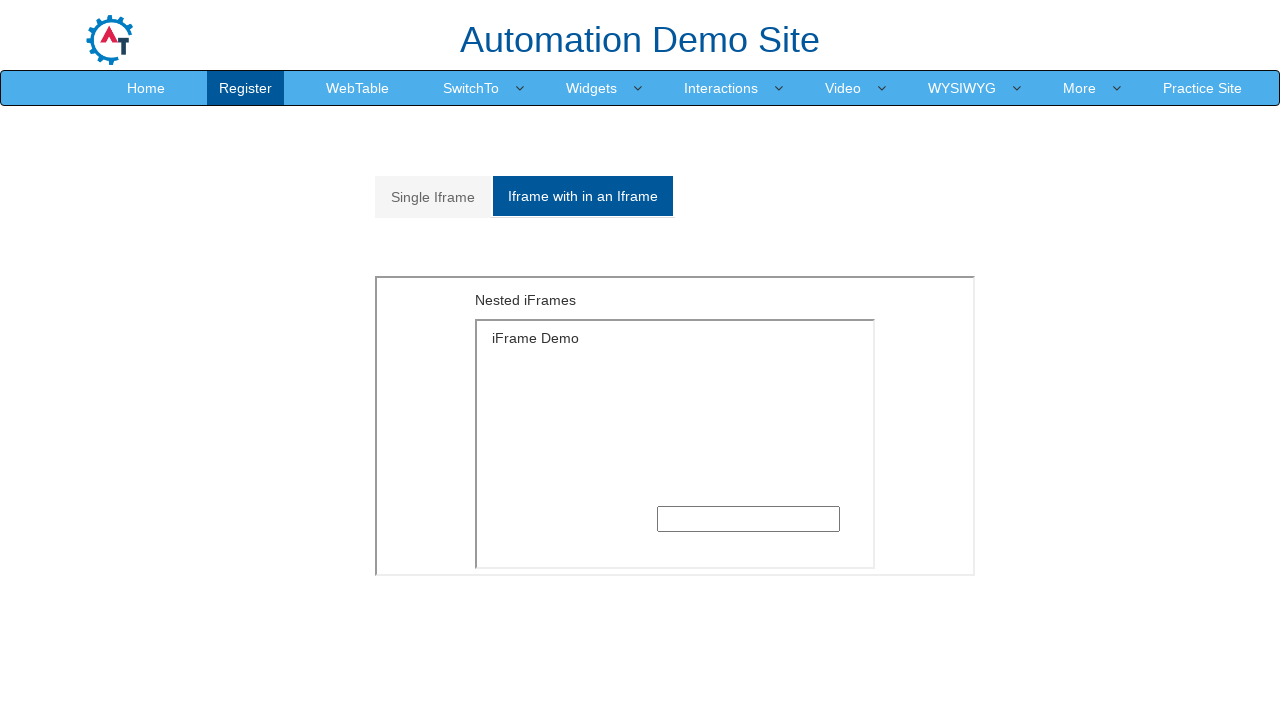

Waited for nested iframe structure to load
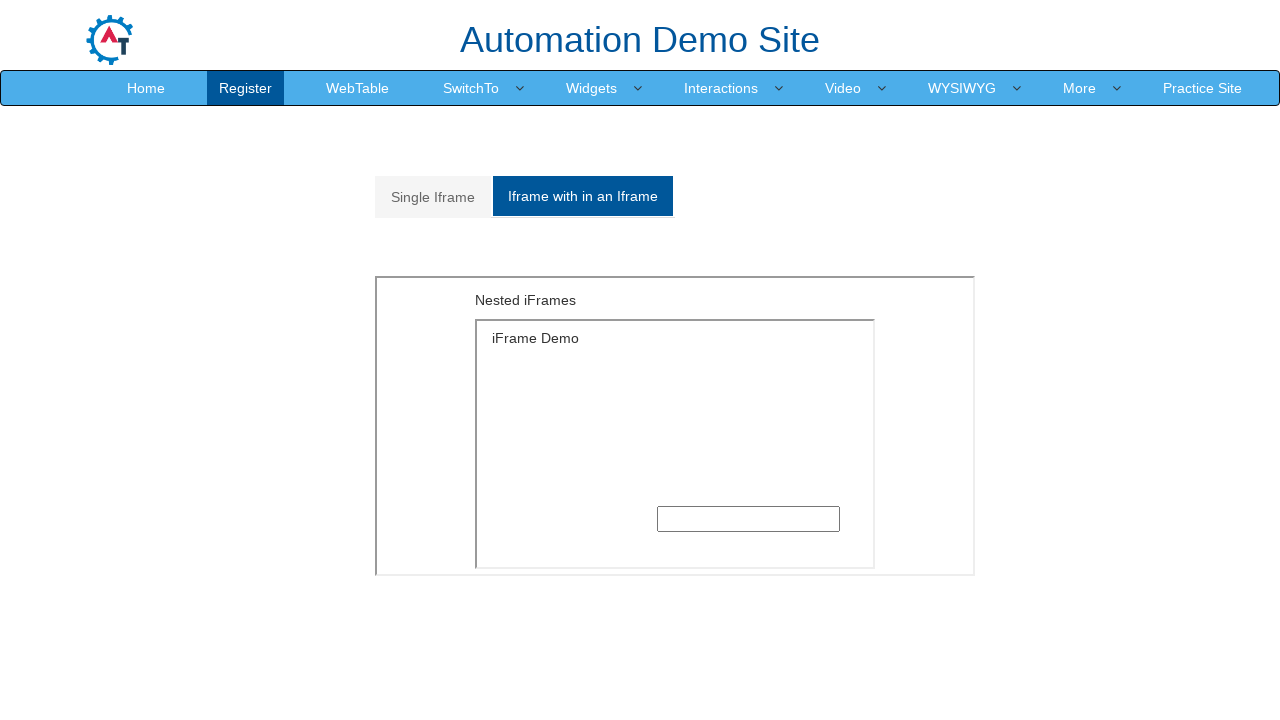

Located outer iframe at index 1
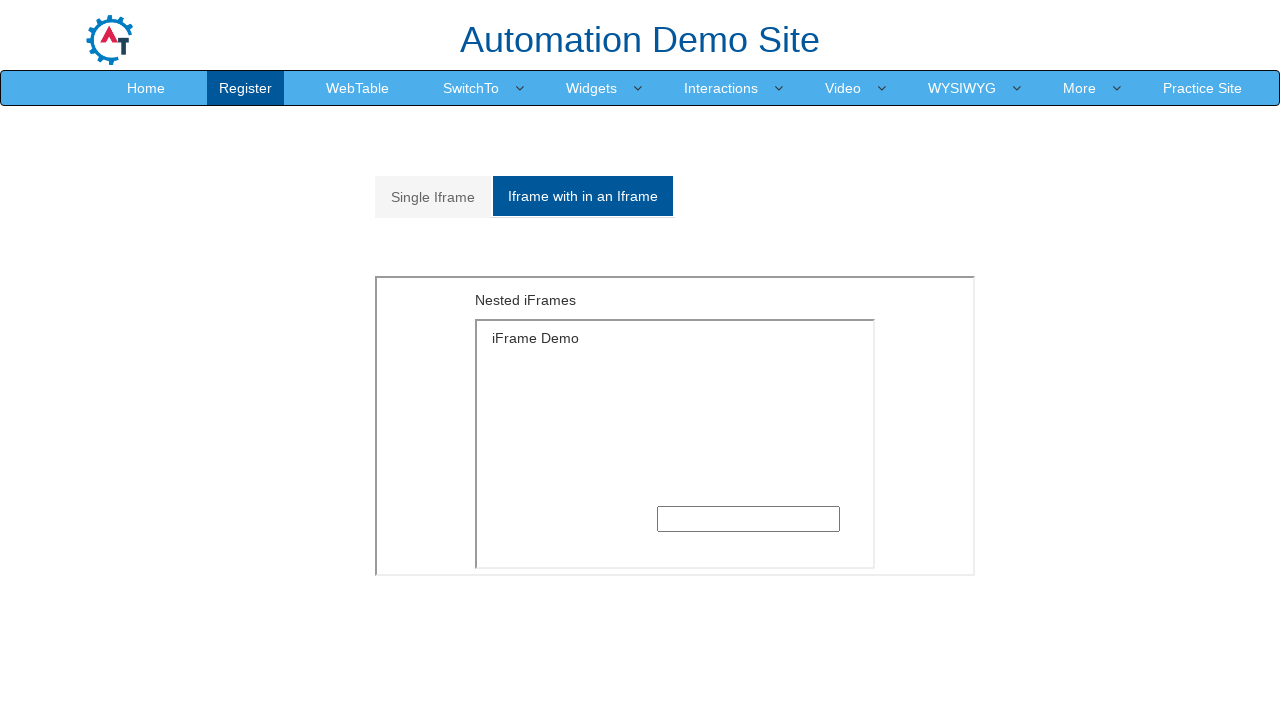

Located inner iframe within outer iframe
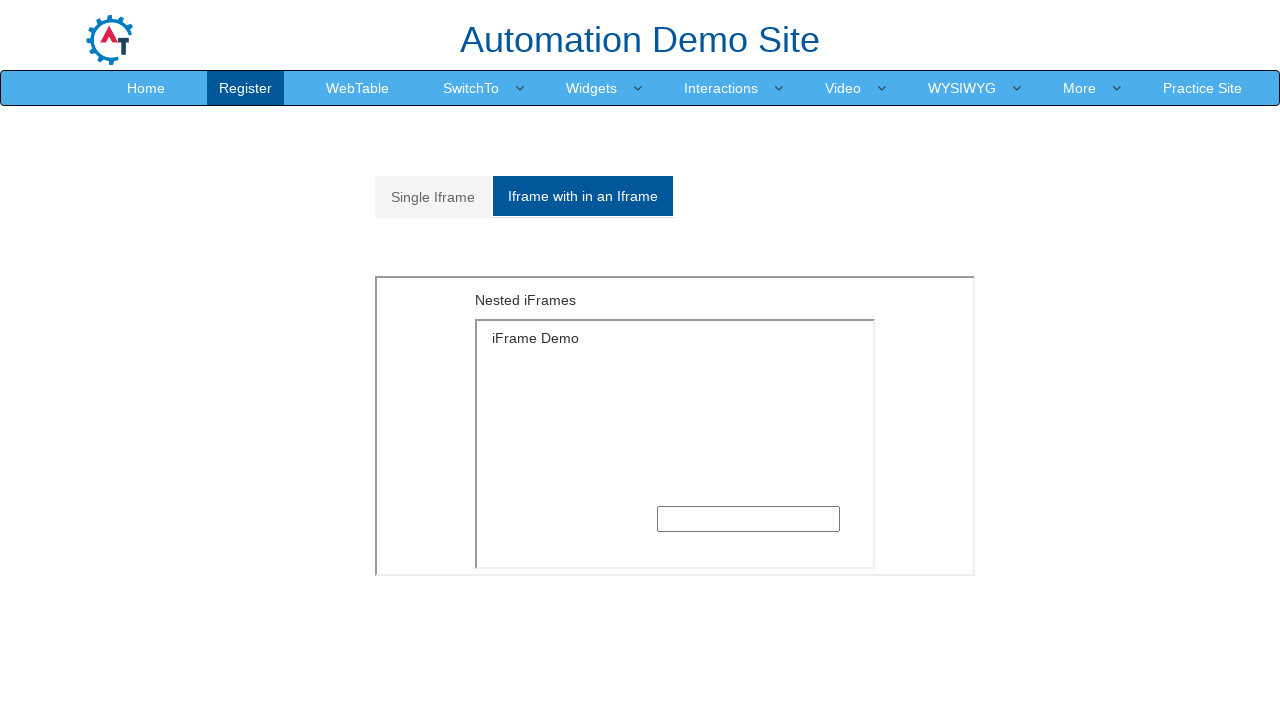

Filled textbox in nested iframe with 'Webdriver' on iframe >> nth=1 >> internal:control=enter-frame >> iframe >> nth=0 >> internal:c
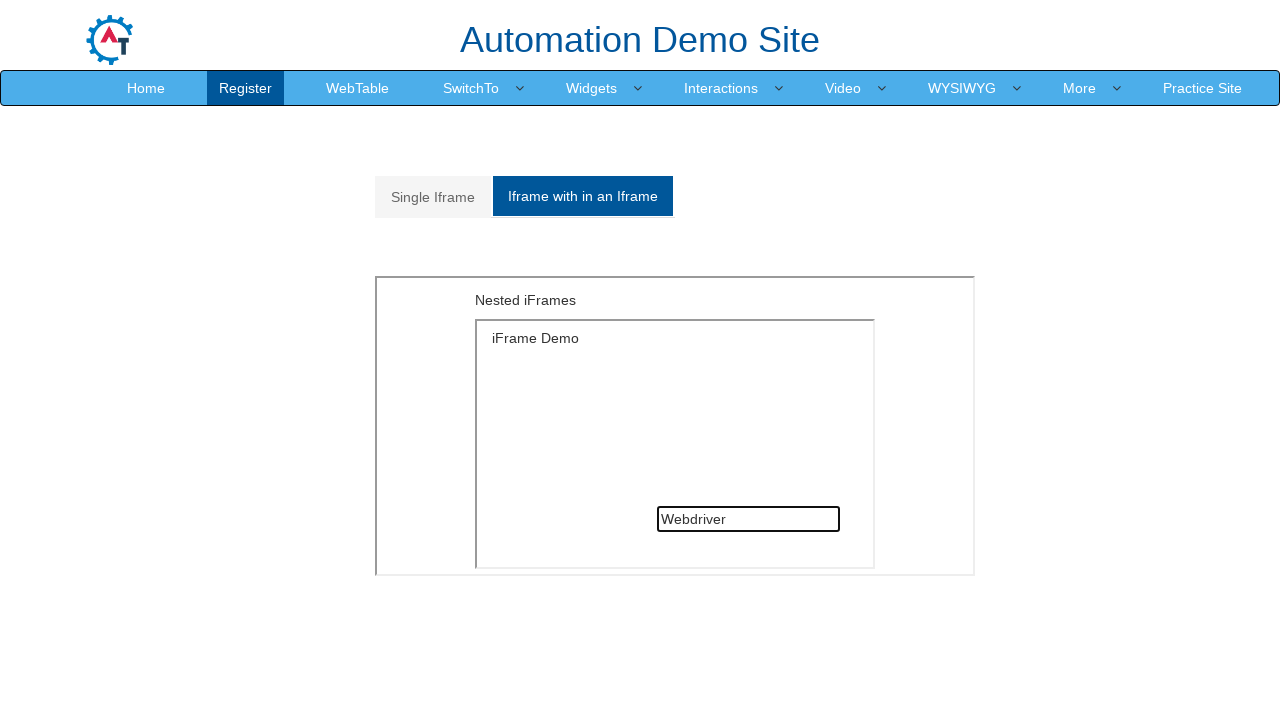

Clicked back to 'Single Iframe' tab at (433, 197) on xpath=//a[contains(text(),'Single Iframe')]
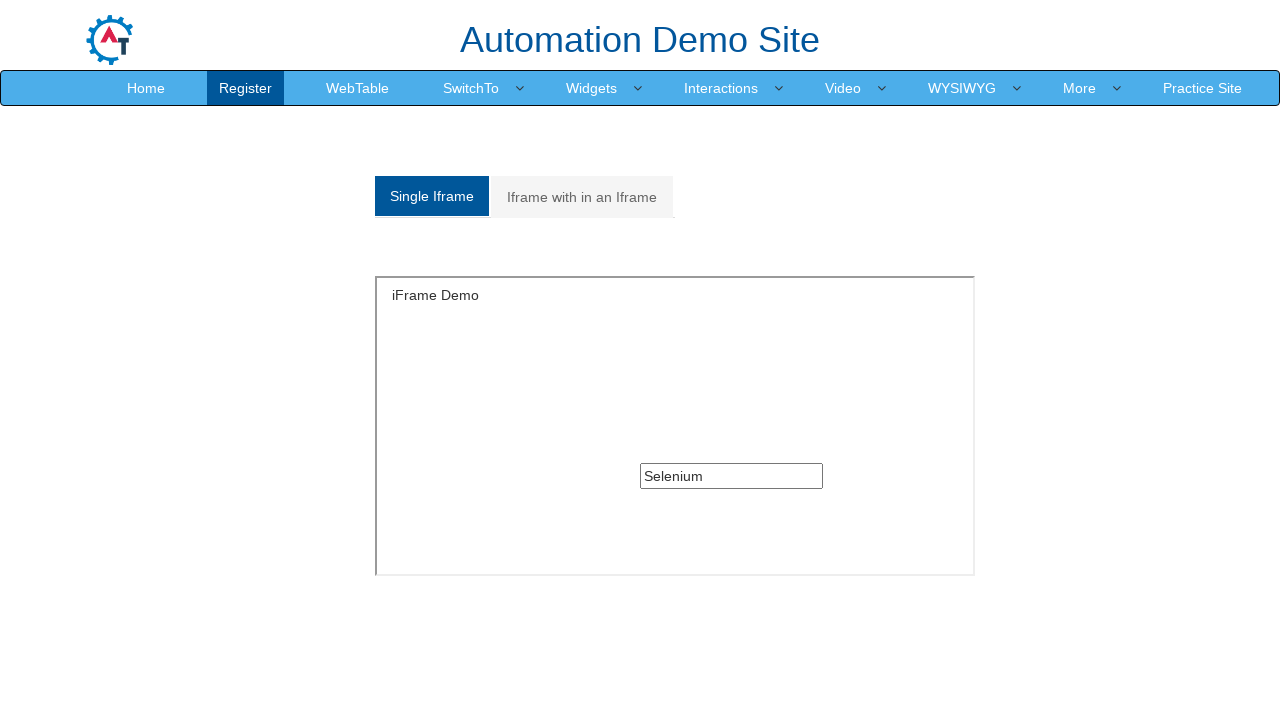

Waited for page to update after tab switch
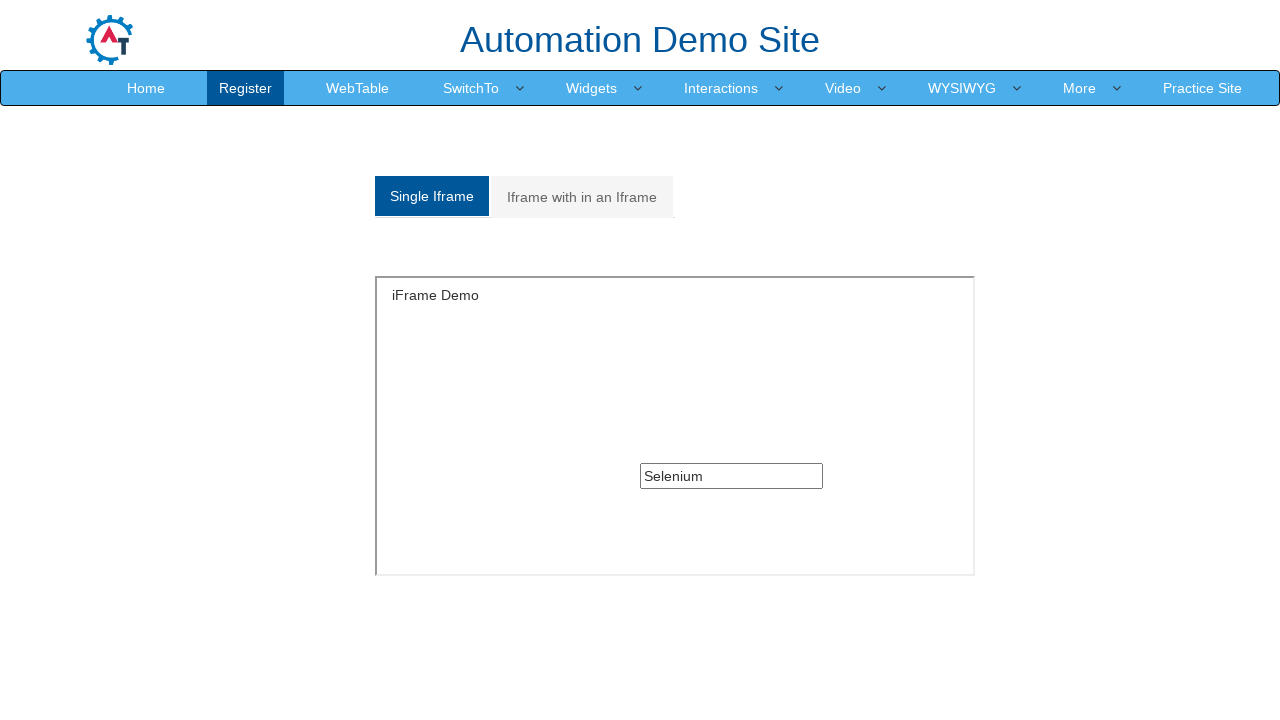

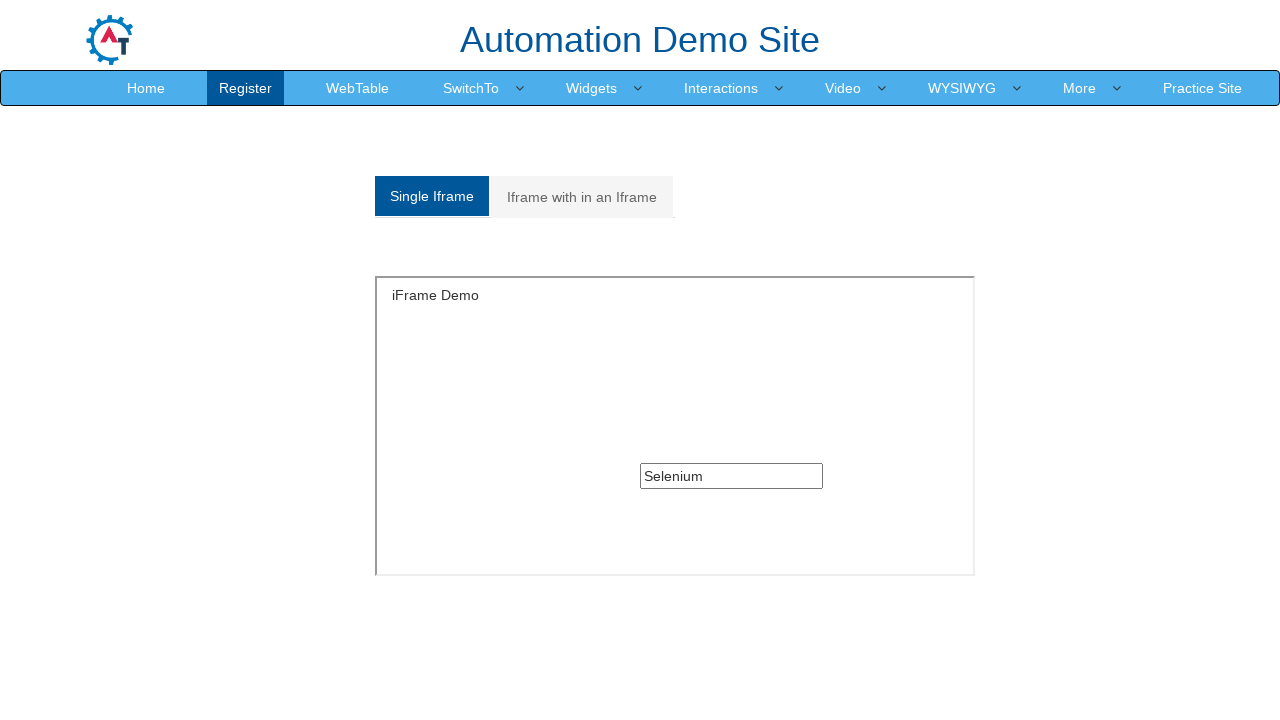